Tests browser window handling by opening a link in a new window, switching to the new window, verifying content, closing it, and switching back to the original window.

Starting URL: http://www.testdiary.com/training/selenium/selenium-test-page/

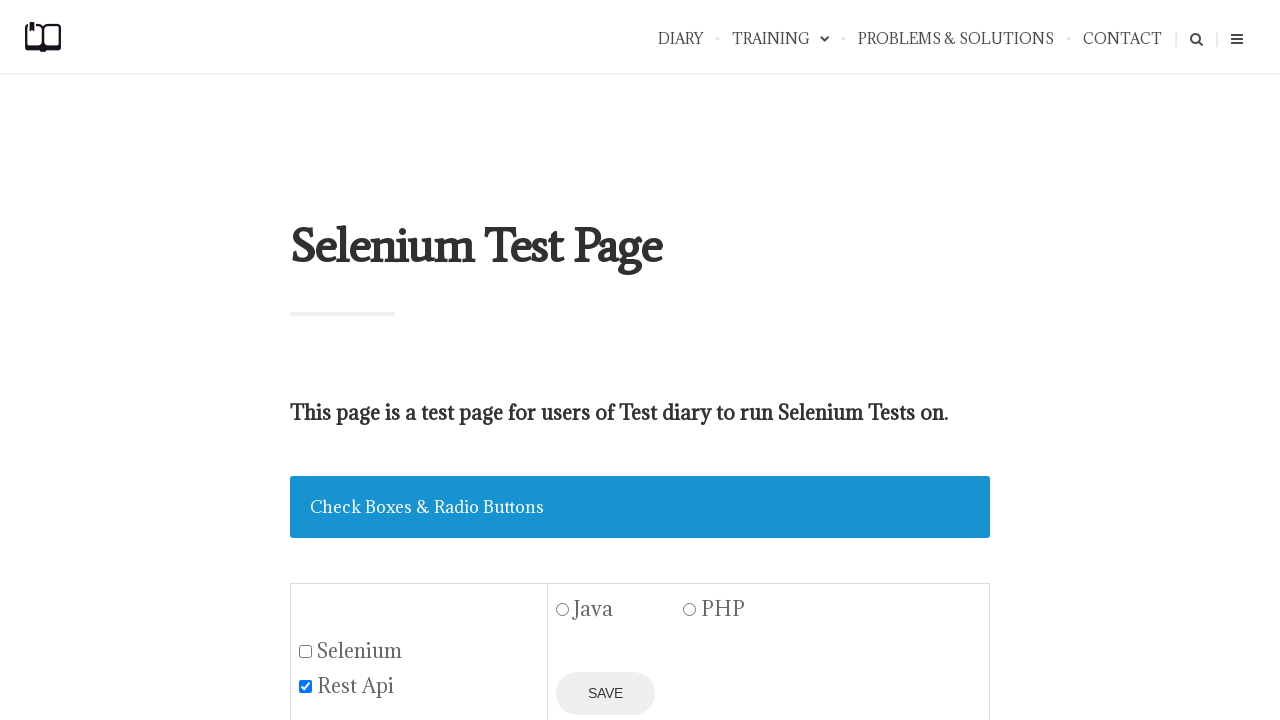

Waited for 'Open page in a new window' link to be visible
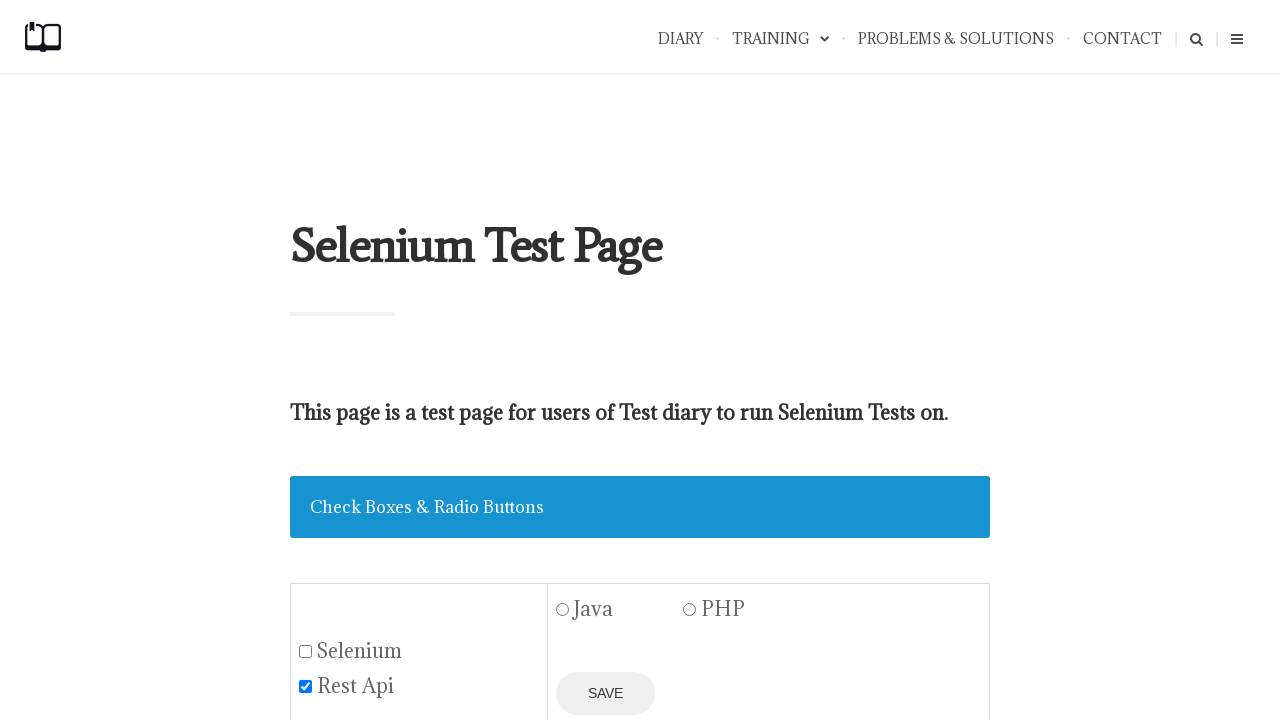

Clicked 'Open page in a new window' link, new window opened at (420, 360) on text=Open page in a new window
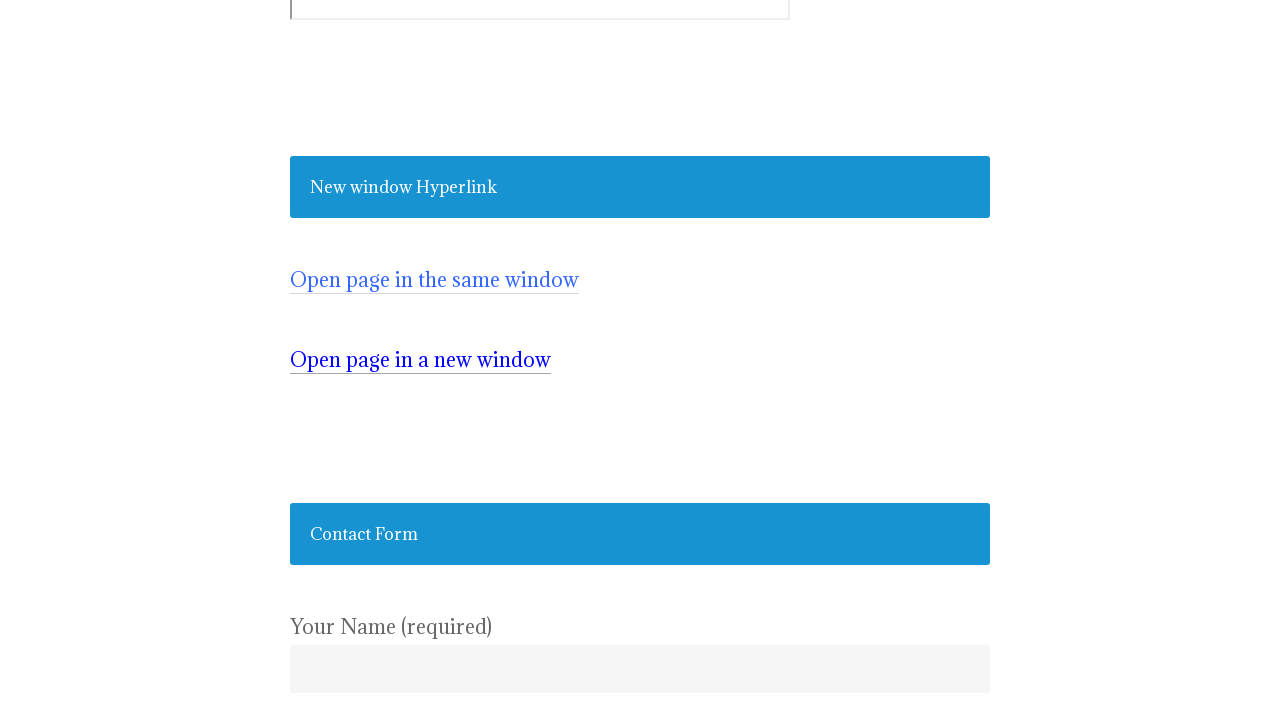

Obtained reference to new window page object
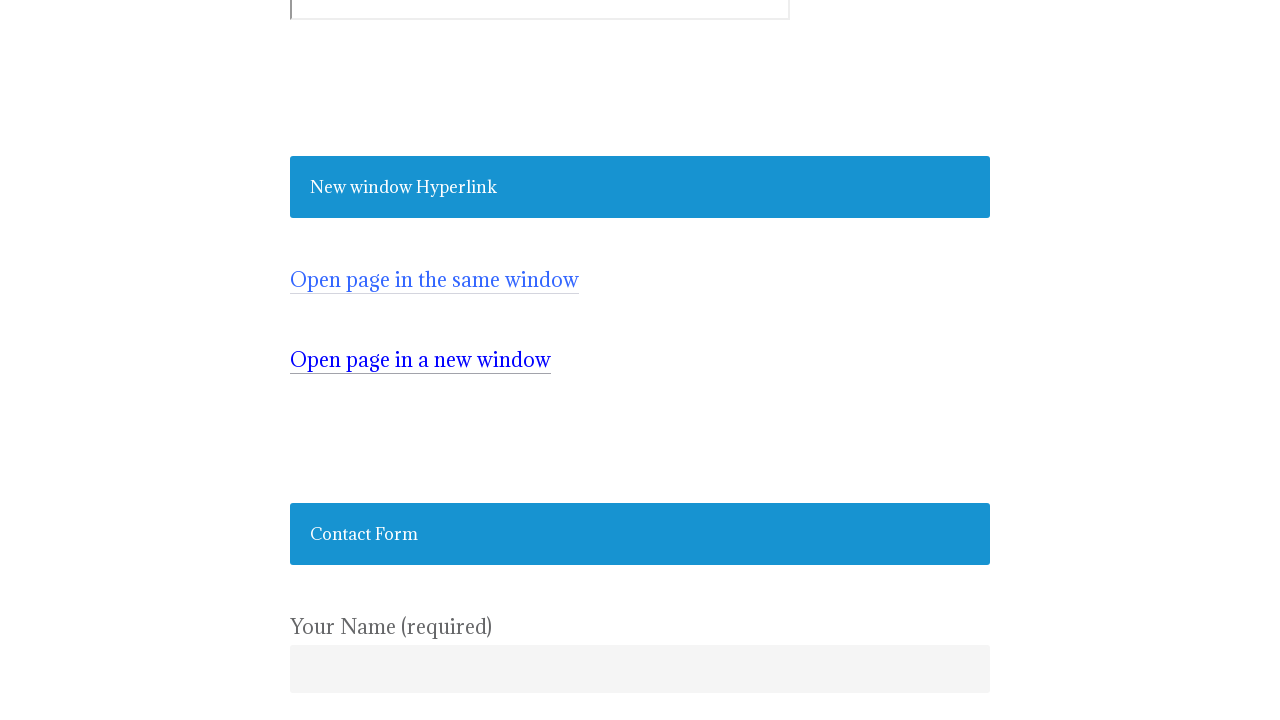

Waited for #testpagelink element to load in new window
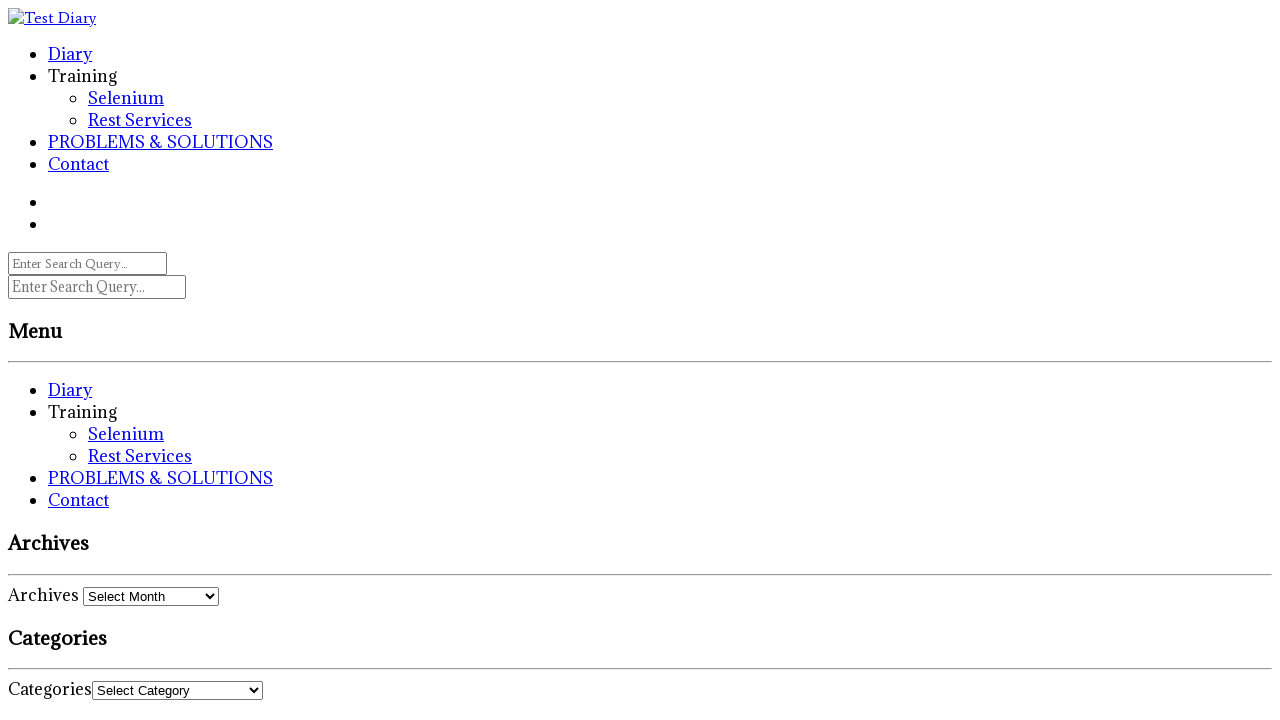

Closed the new window
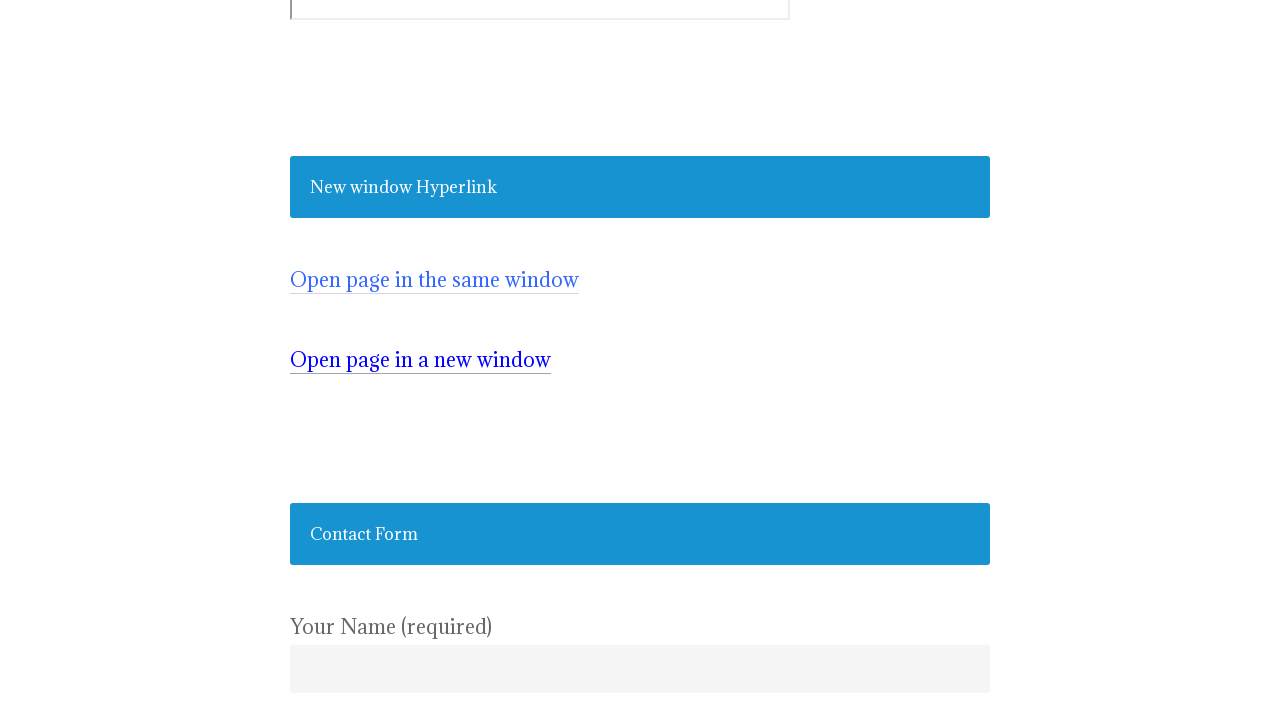

Verified original window is active with 'Open page in a new window' link visible
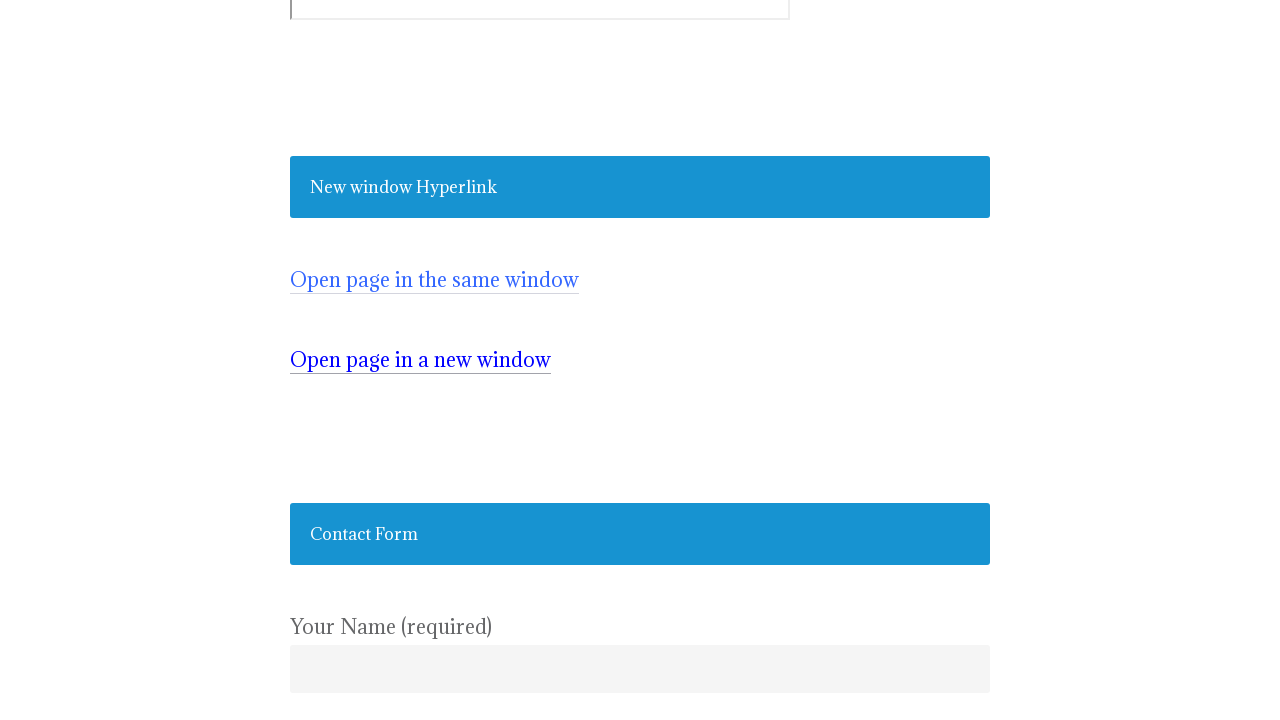

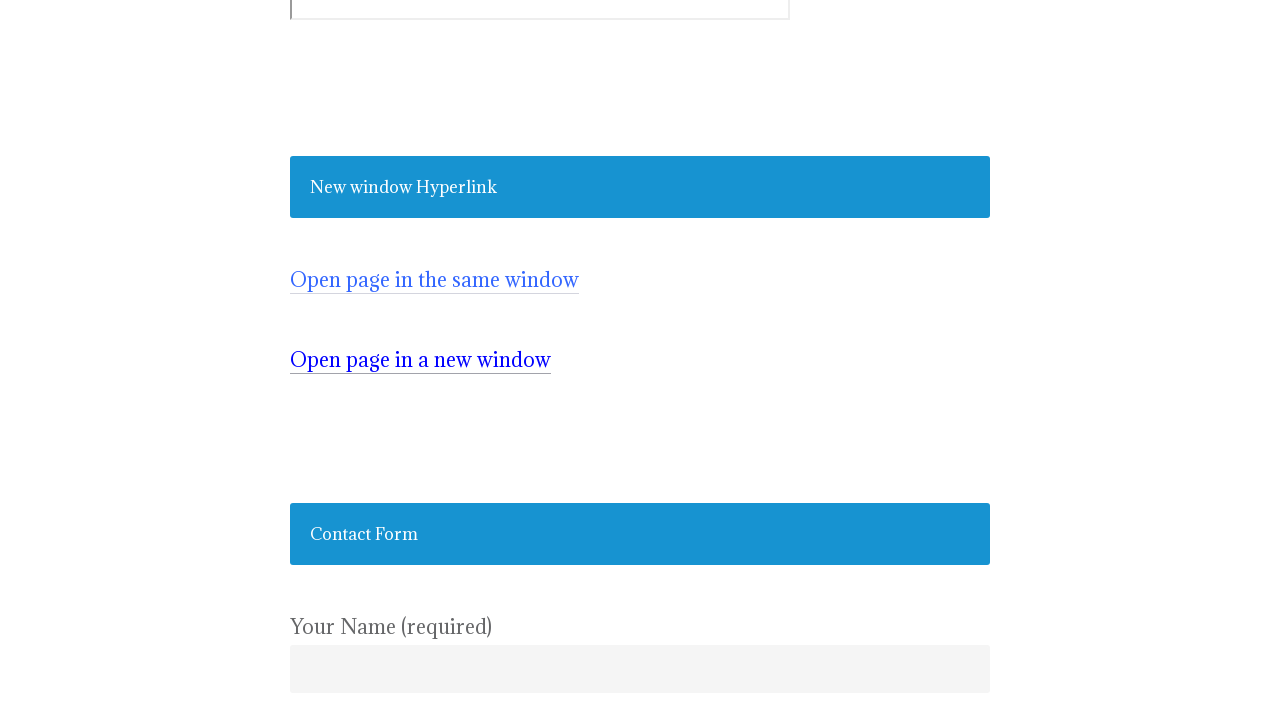